Tests adding multiple todo items and verifying they appear in the list correctly

Starting URL: https://demo.playwright.dev/todomvc

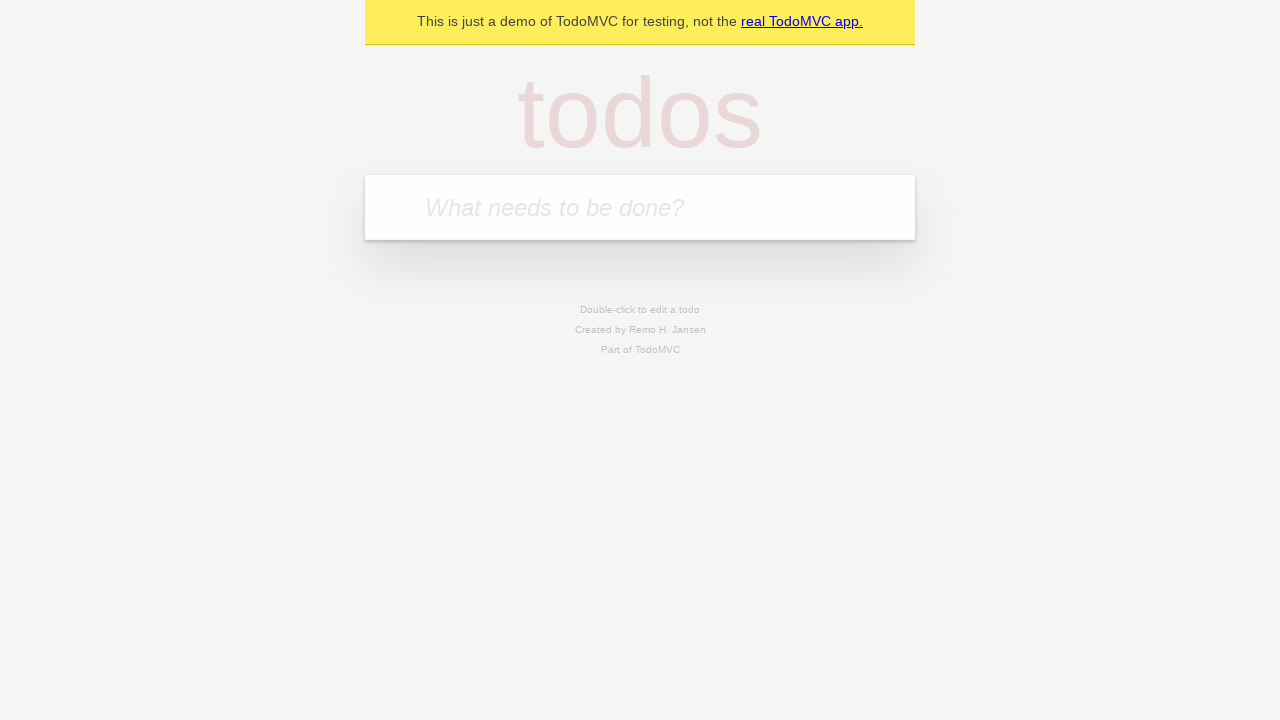

Filled todo input with 'buy some cheese' on internal:attr=[placeholder="What needs to be done?"i]
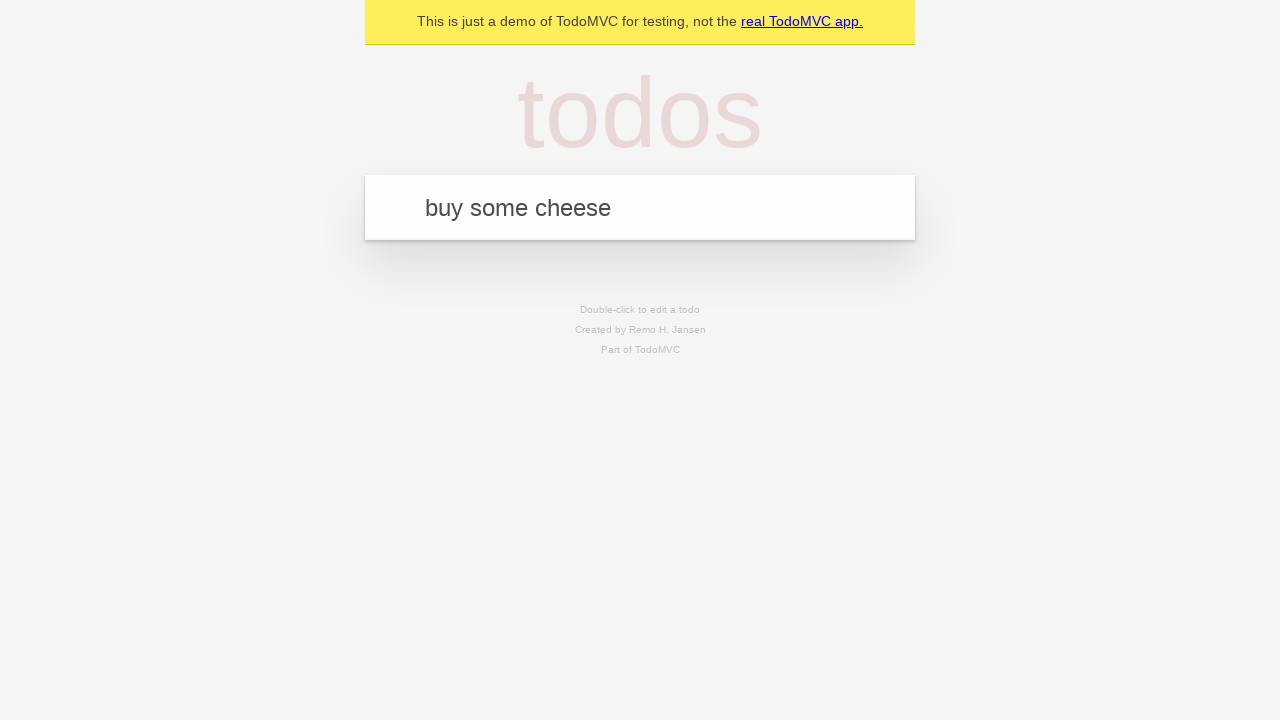

Pressed Enter to add first todo item on internal:attr=[placeholder="What needs to be done?"i]
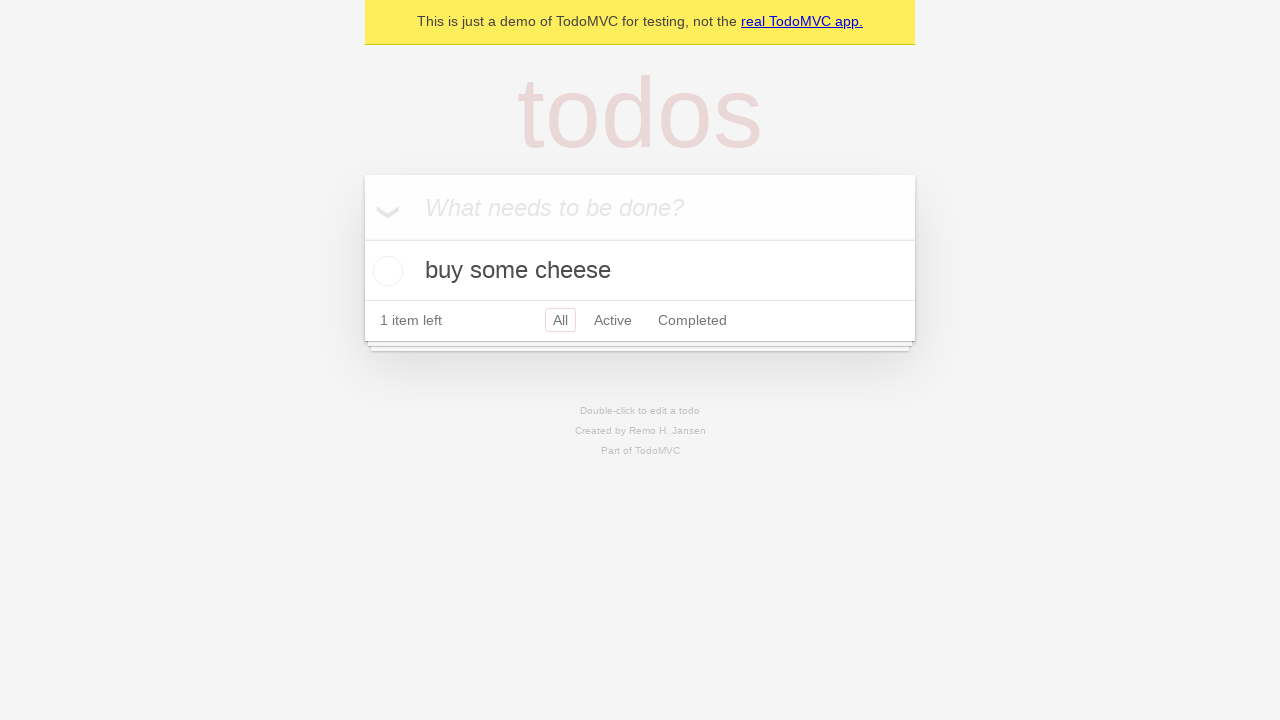

First todo item appeared in the list
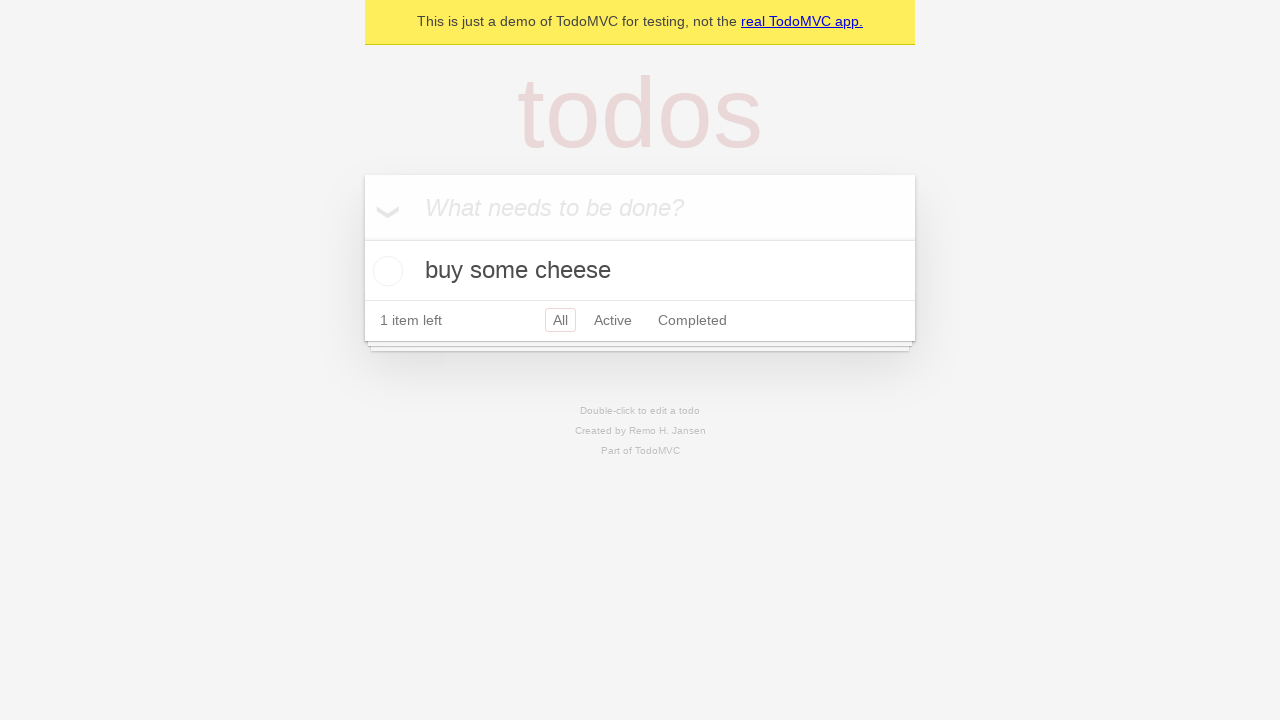

Filled todo input with 'feed the cat' on internal:attr=[placeholder="What needs to be done?"i]
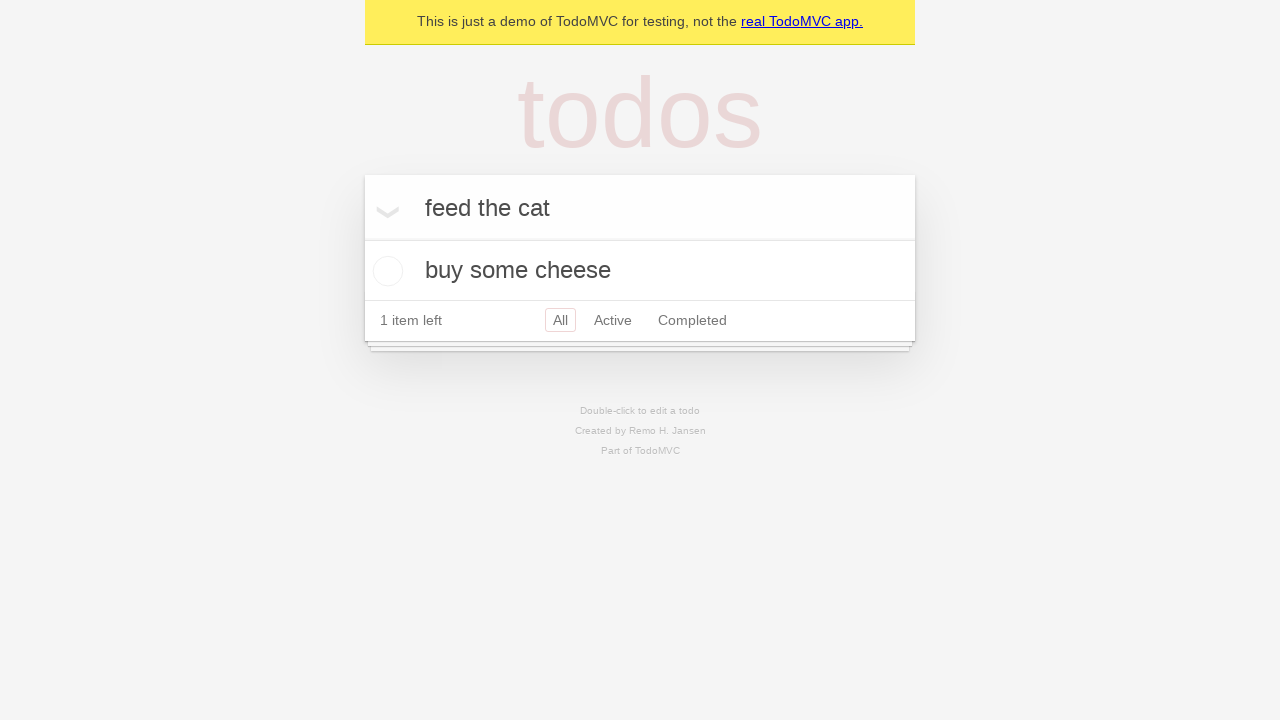

Pressed Enter to add second todo item on internal:attr=[placeholder="What needs to be done?"i]
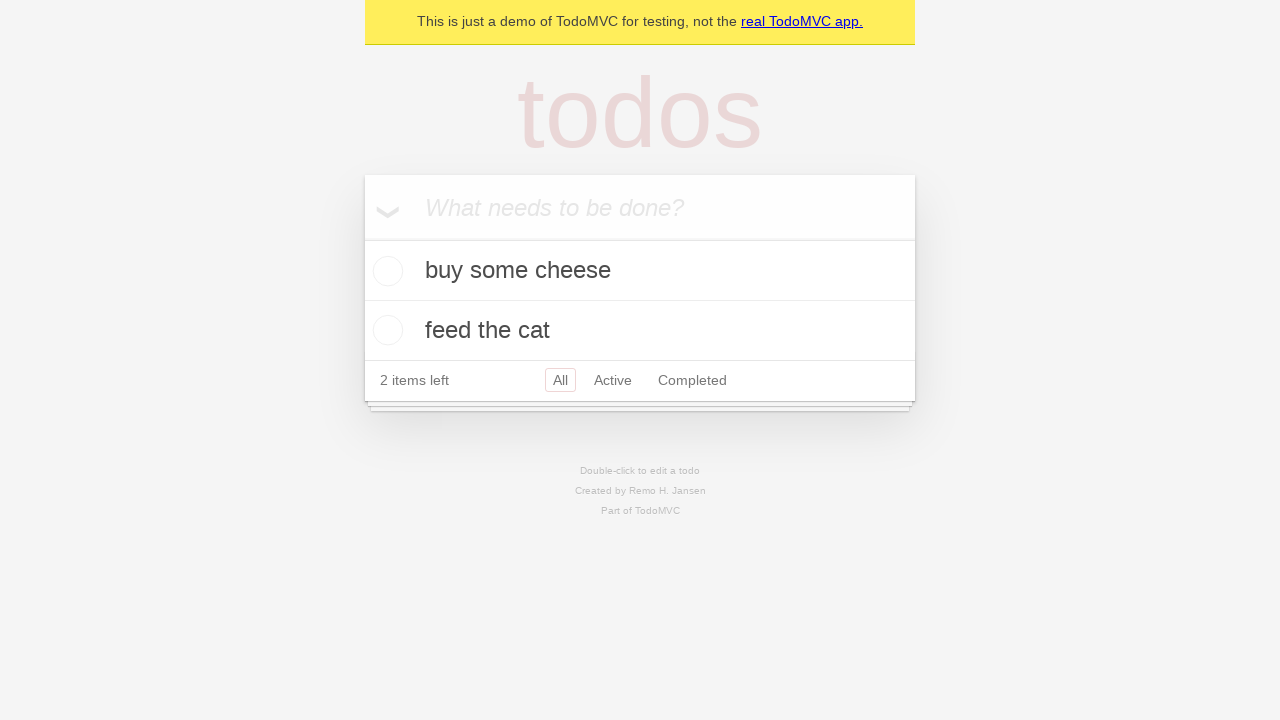

Verified both todo items are present in the list
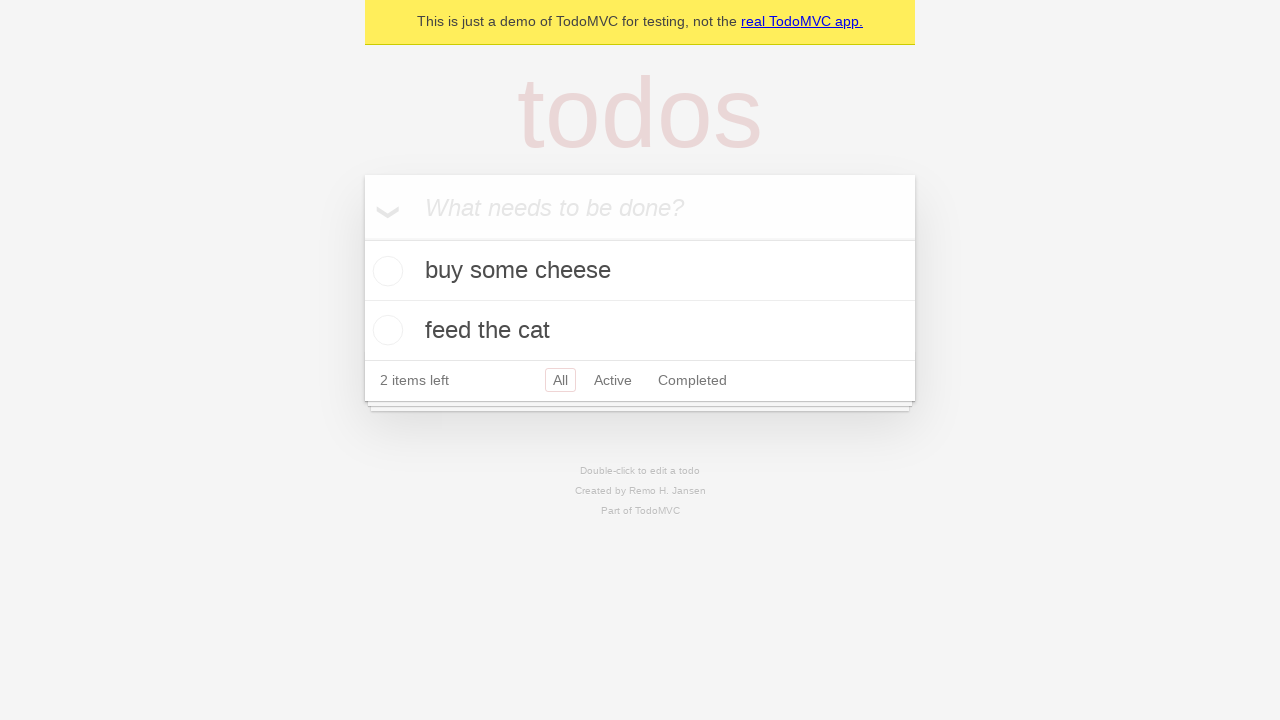

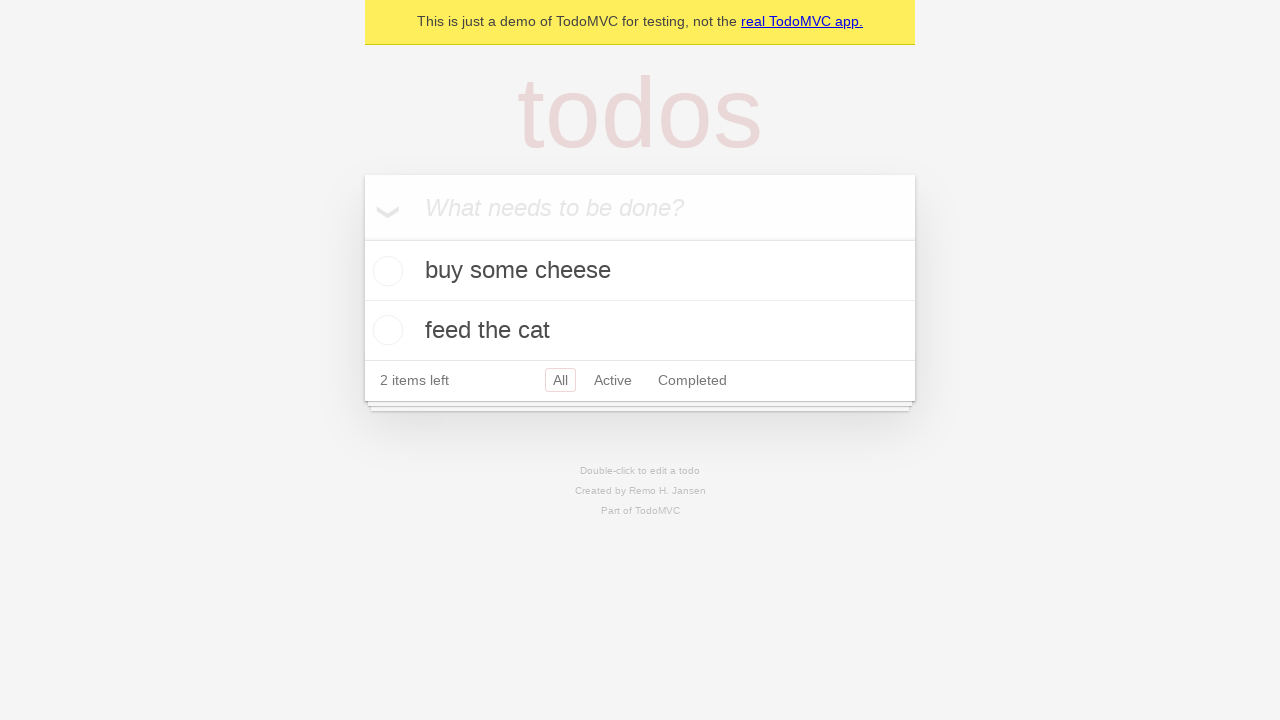